Tests right-click context menu functionality by right-clicking an element, selecting Edit option, and handling the resulting alert

Starting URL: https://swisnl.github.io/jQuery-contextMenu/demo.html

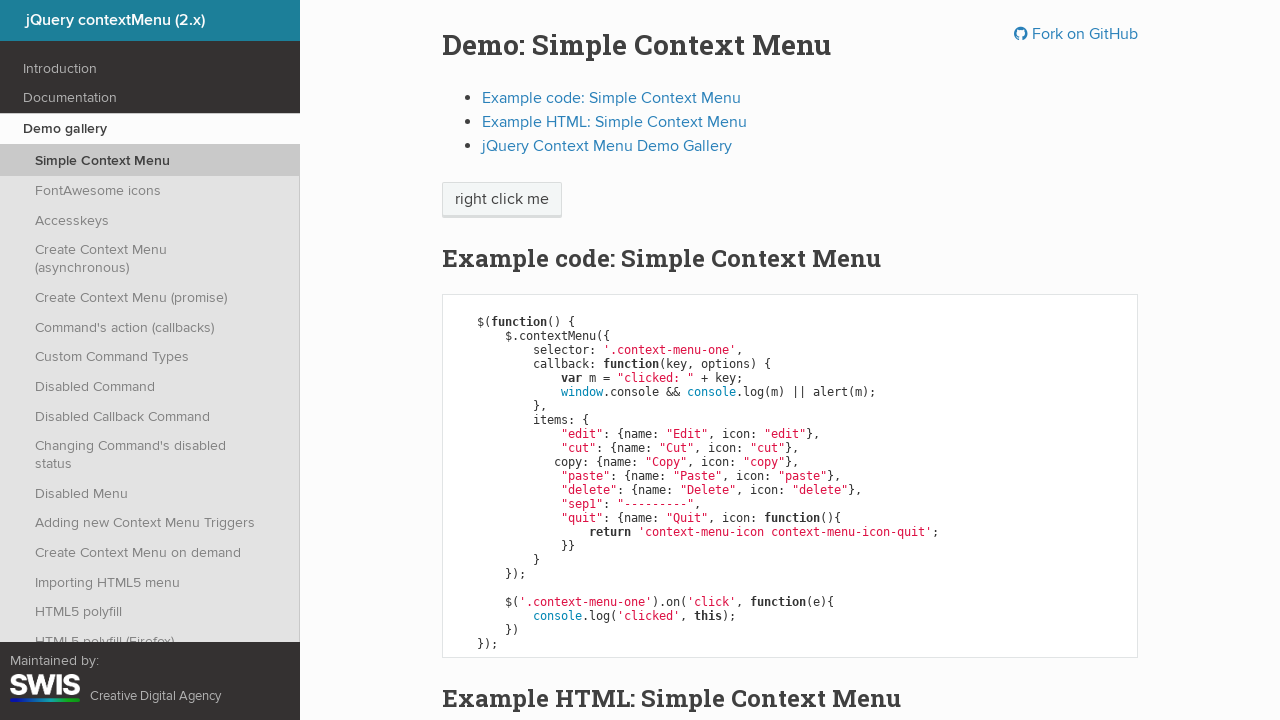

Right-clicked on context menu button element at (502, 200) on xpath=//span[@class='context-menu-one btn btn-neutral']
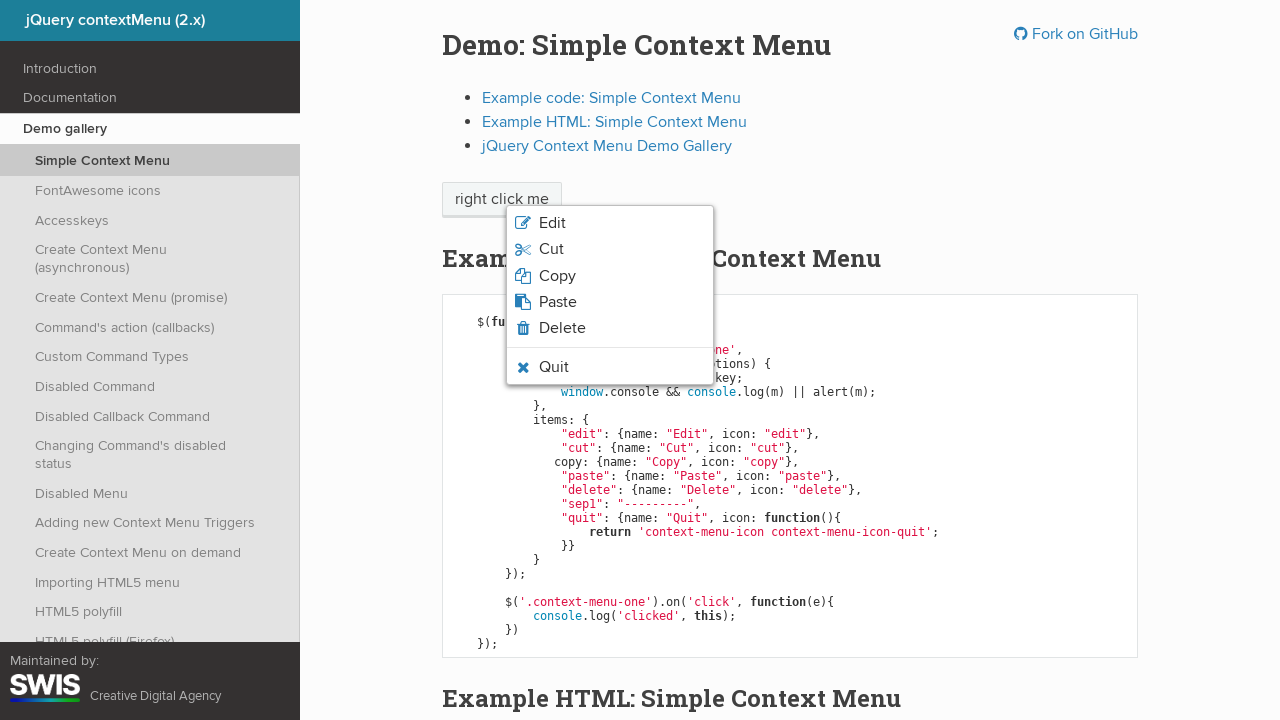

Clicked Edit option from context menu at (552, 223) on xpath=//span[text()='Edit']
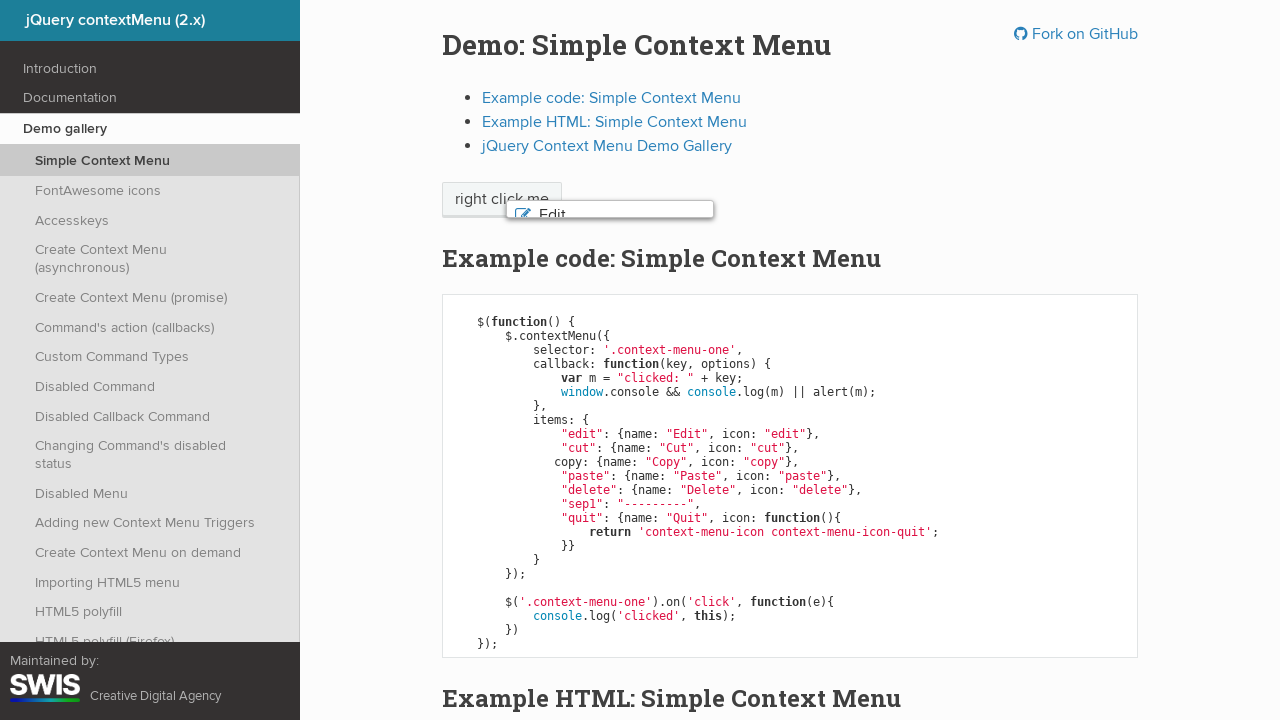

Alert dialog handler registered and alert accepted
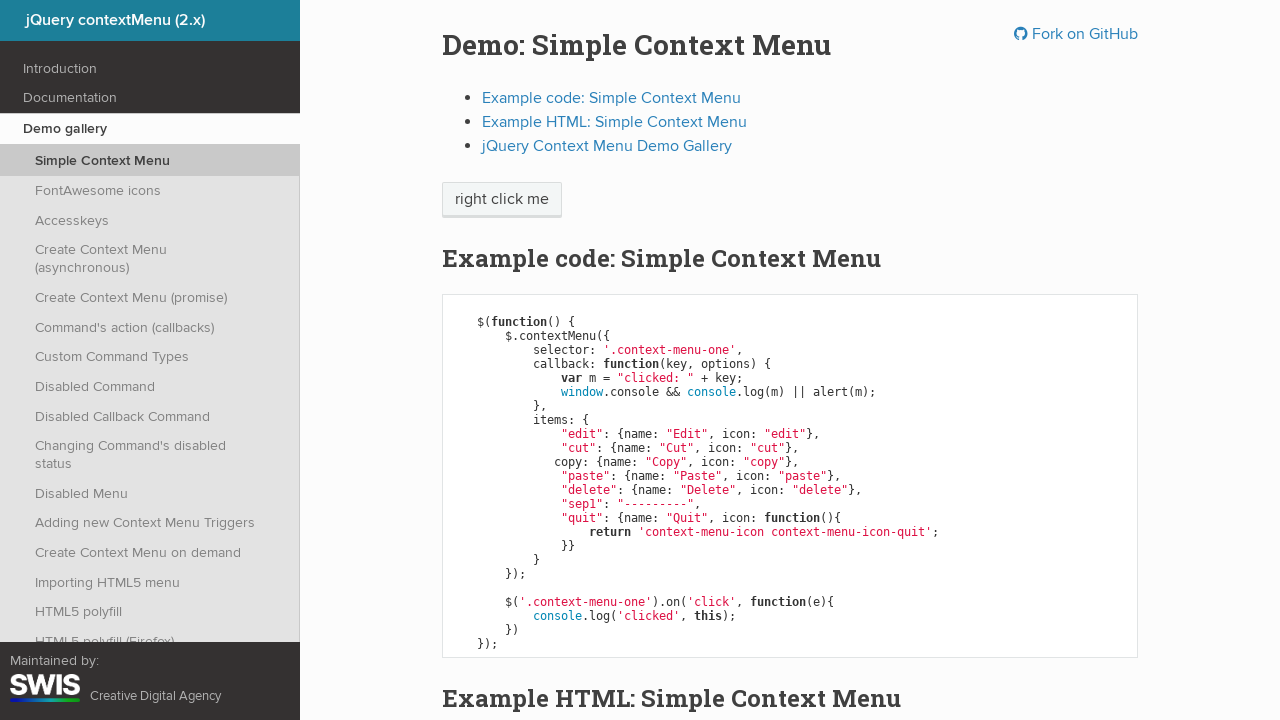

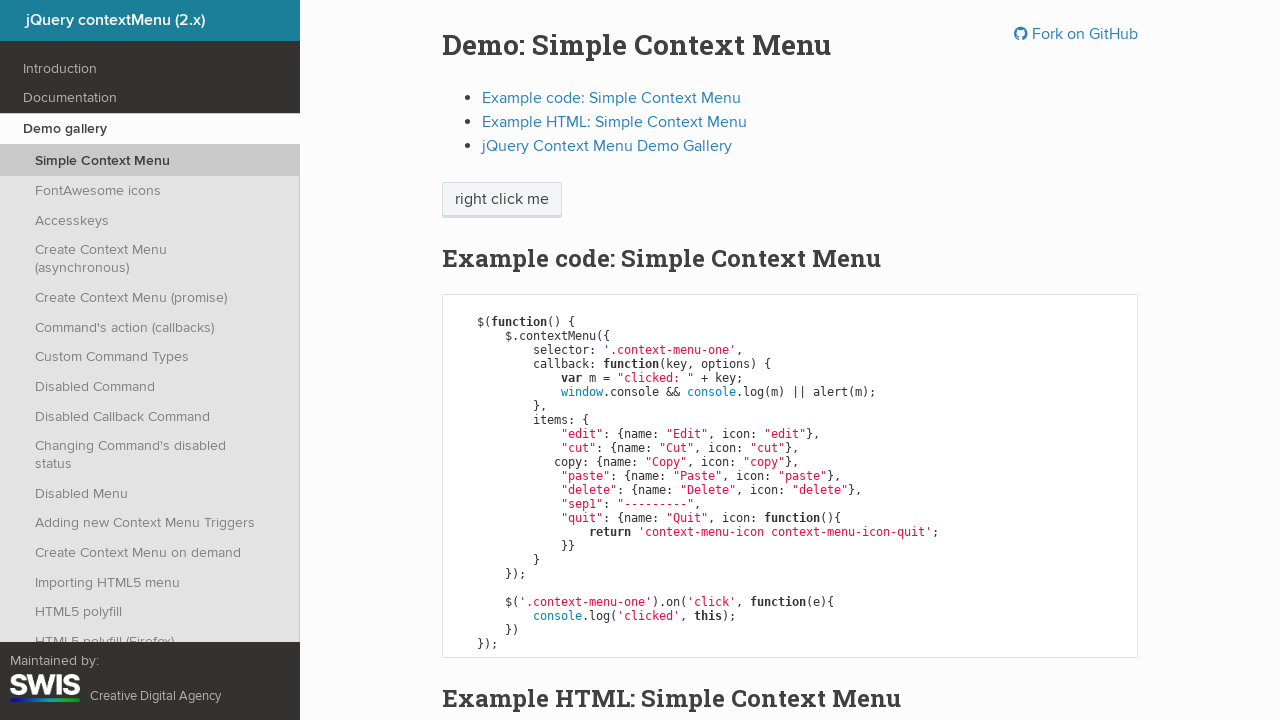